Tests creating a new account with randomly generated credentials and verifies the success message is displayed.

Starting URL: https://www.demoblaze.com/index.html

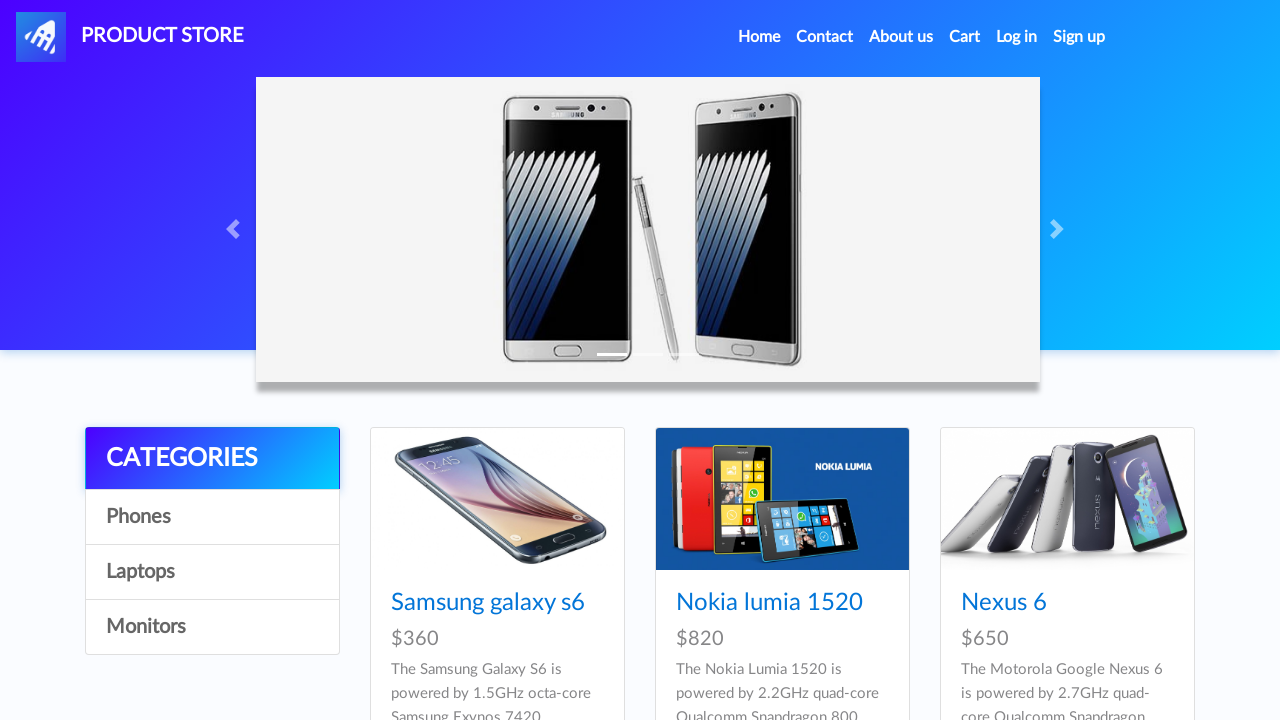

Generated random credentials - username: user_eu6h78qo, password: kvxj7rqfuo
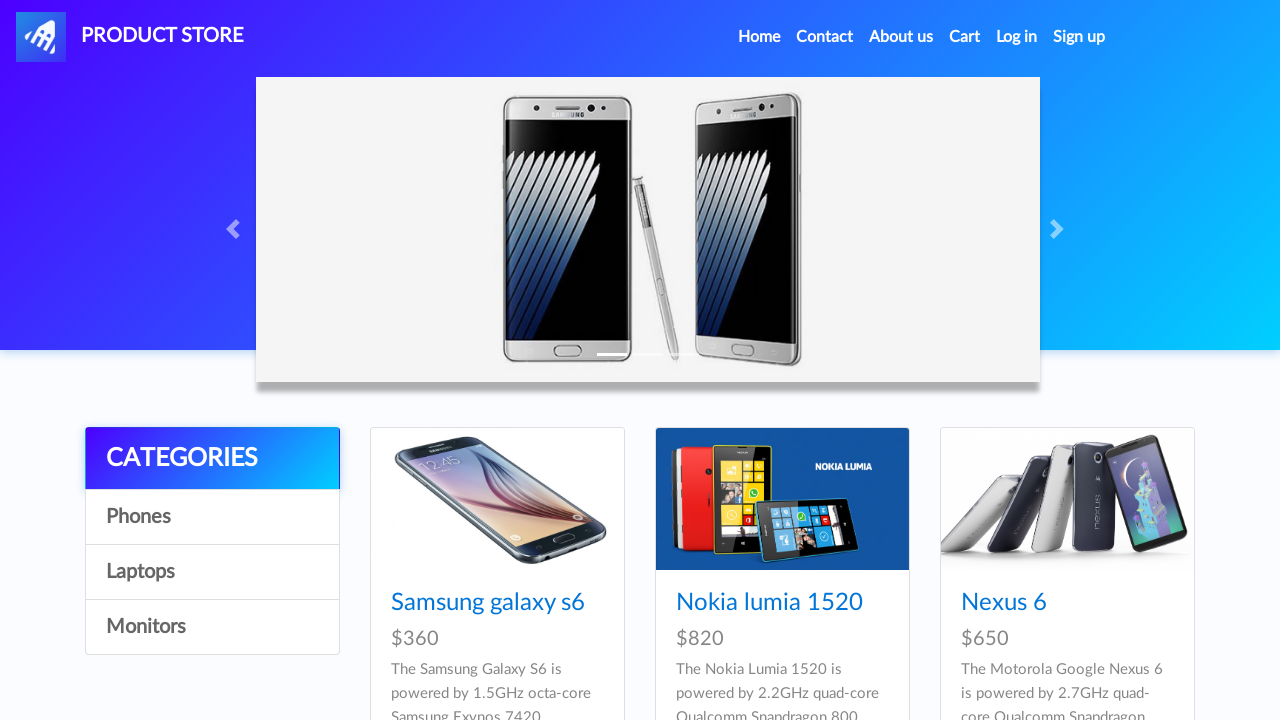

Clicked sign up button to open registration modal at (1079, 37) on #signin2
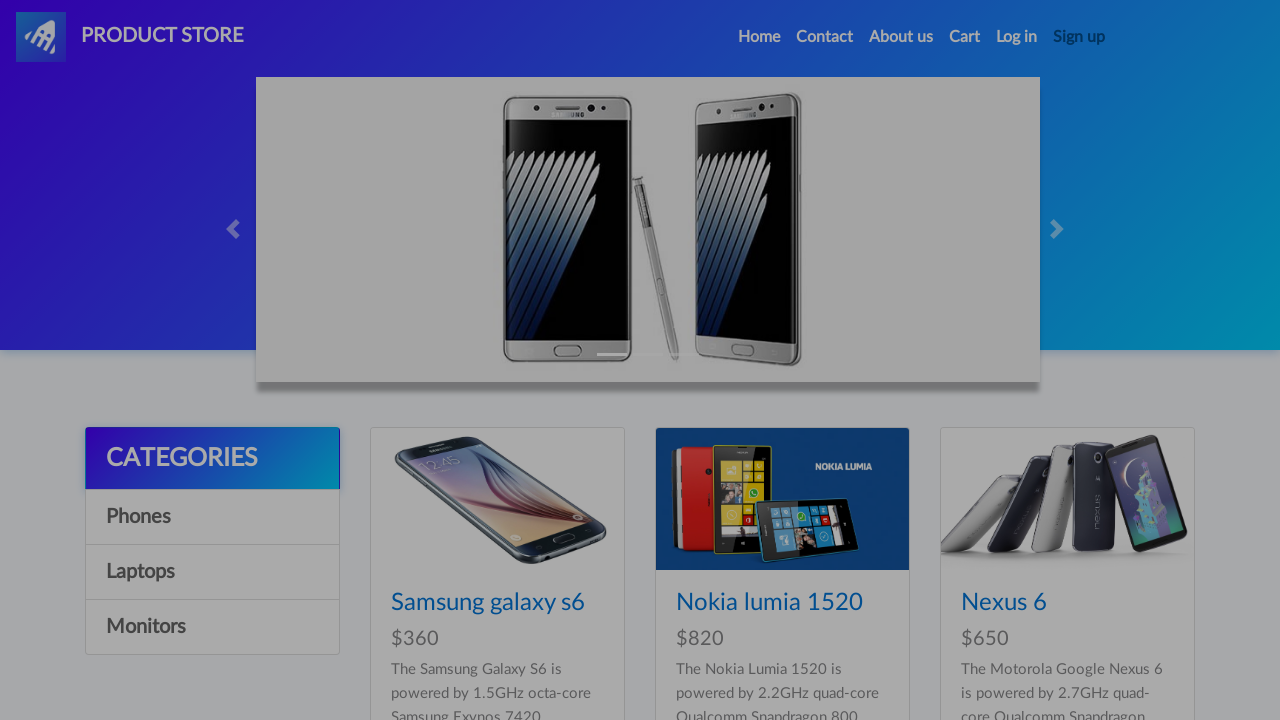

Registration modal appeared with username field visible
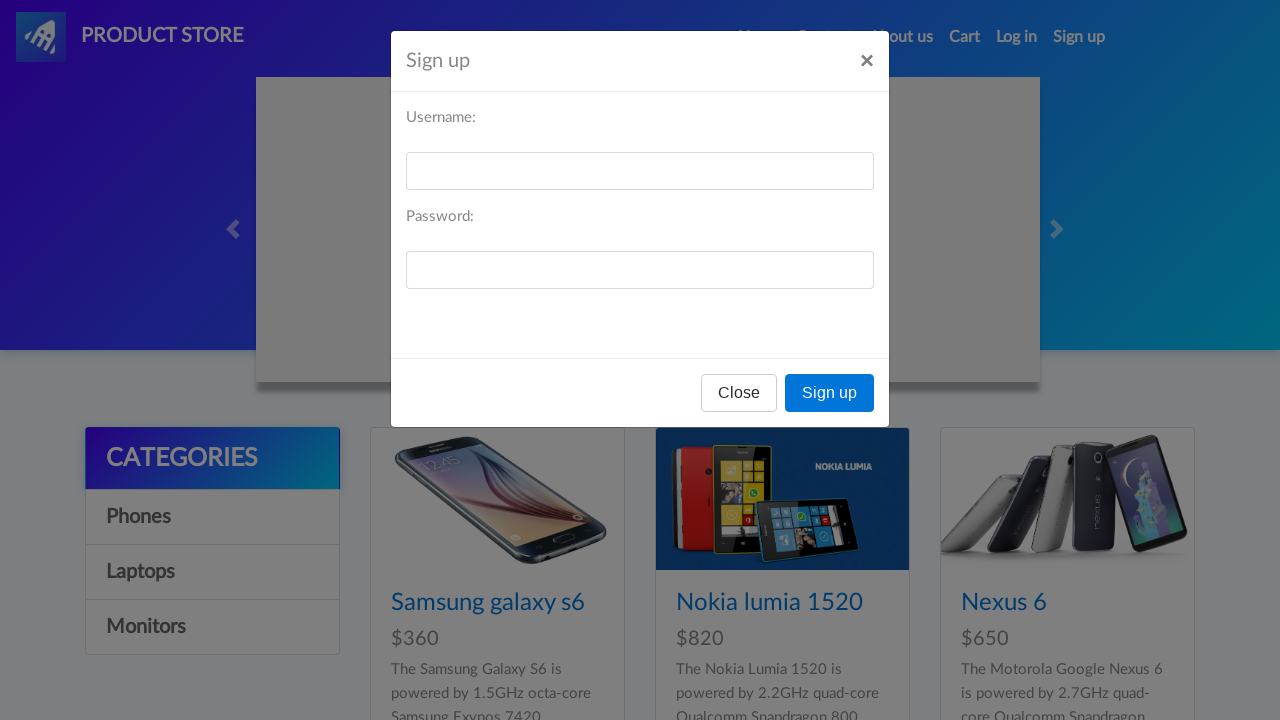

Filled username field with 'user_eu6h78qo' on #sign-username
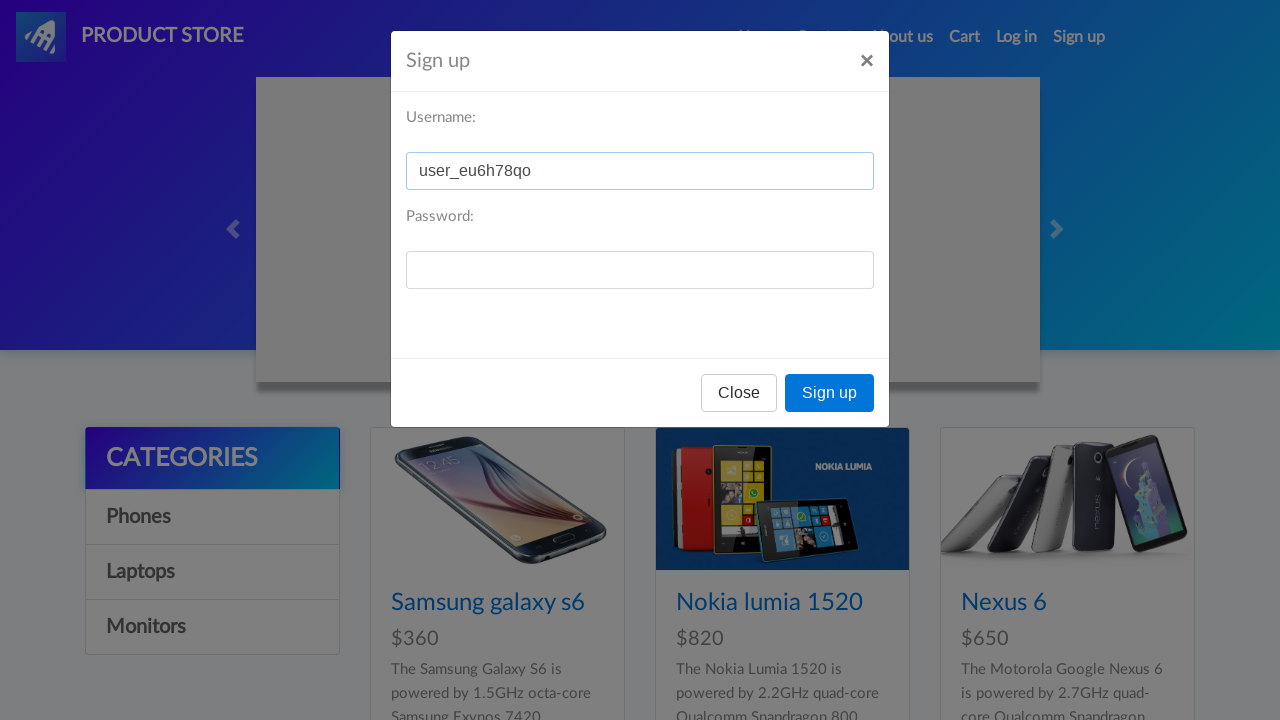

Filled password field with generated password on #sign-password
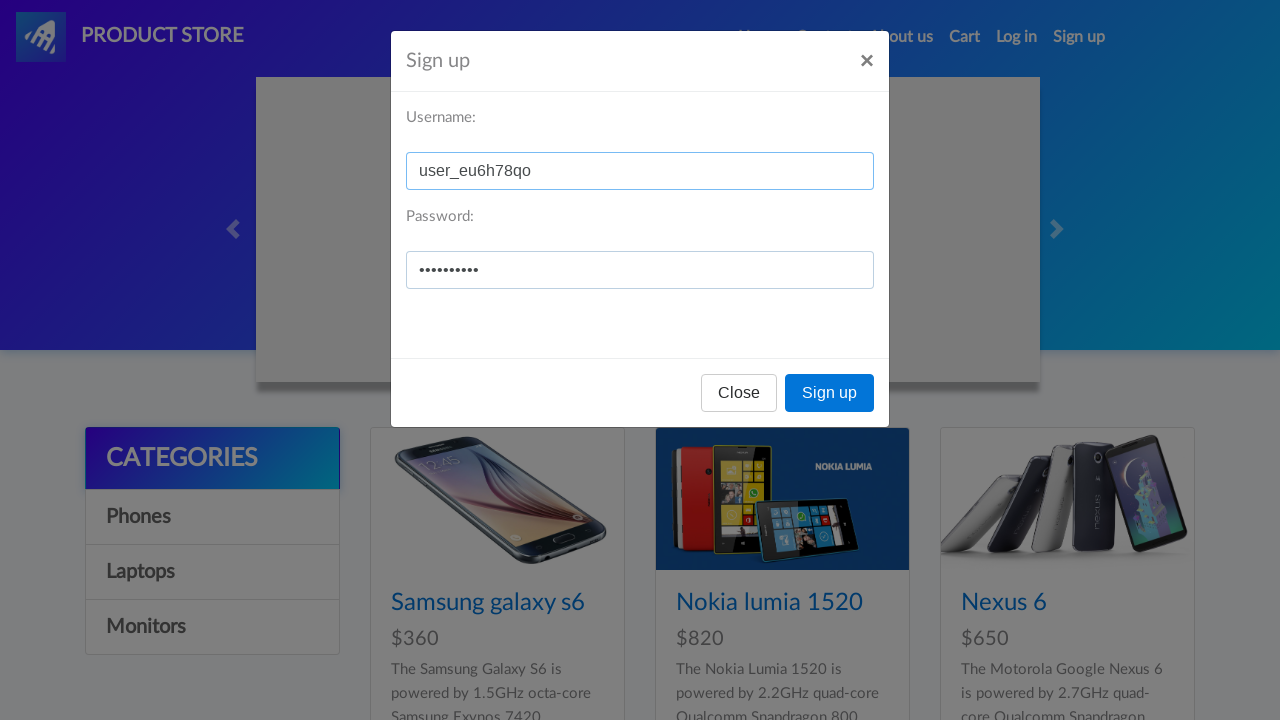

Clicked Sign up button to submit registration form at (830, 393) on xpath=//button[text()='Sign up']
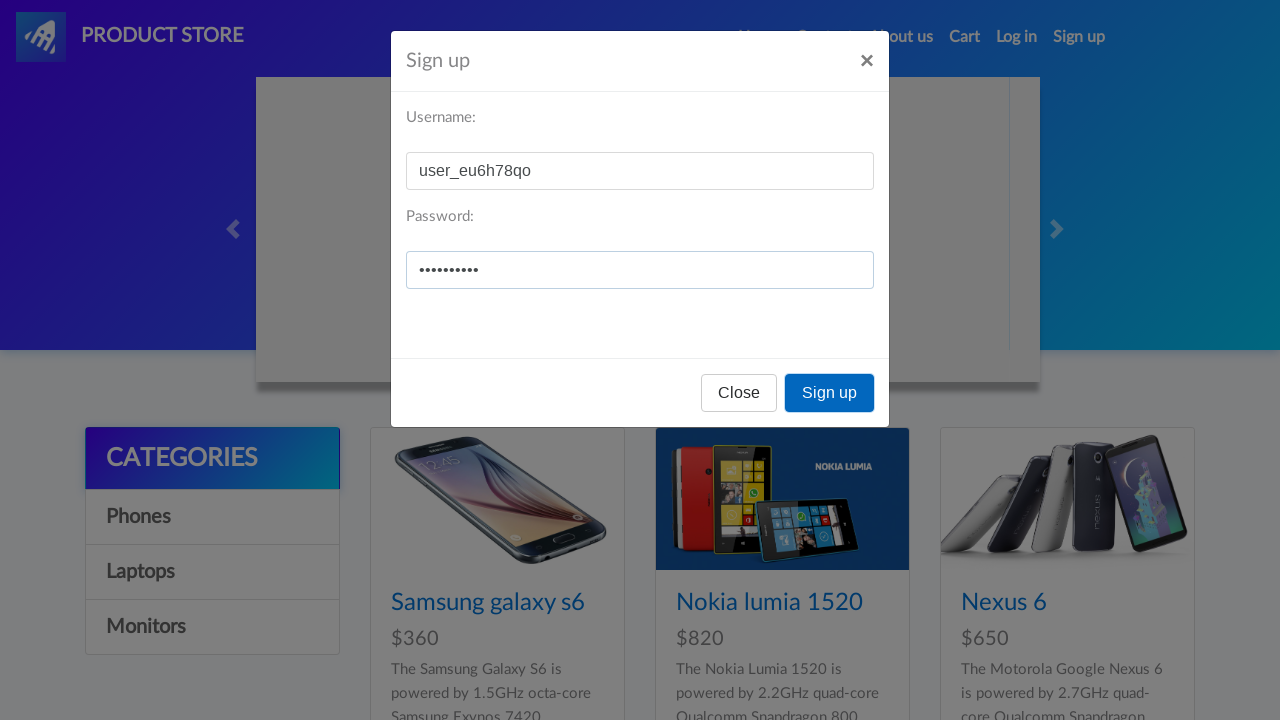

Set up dialog handler to accept alerts
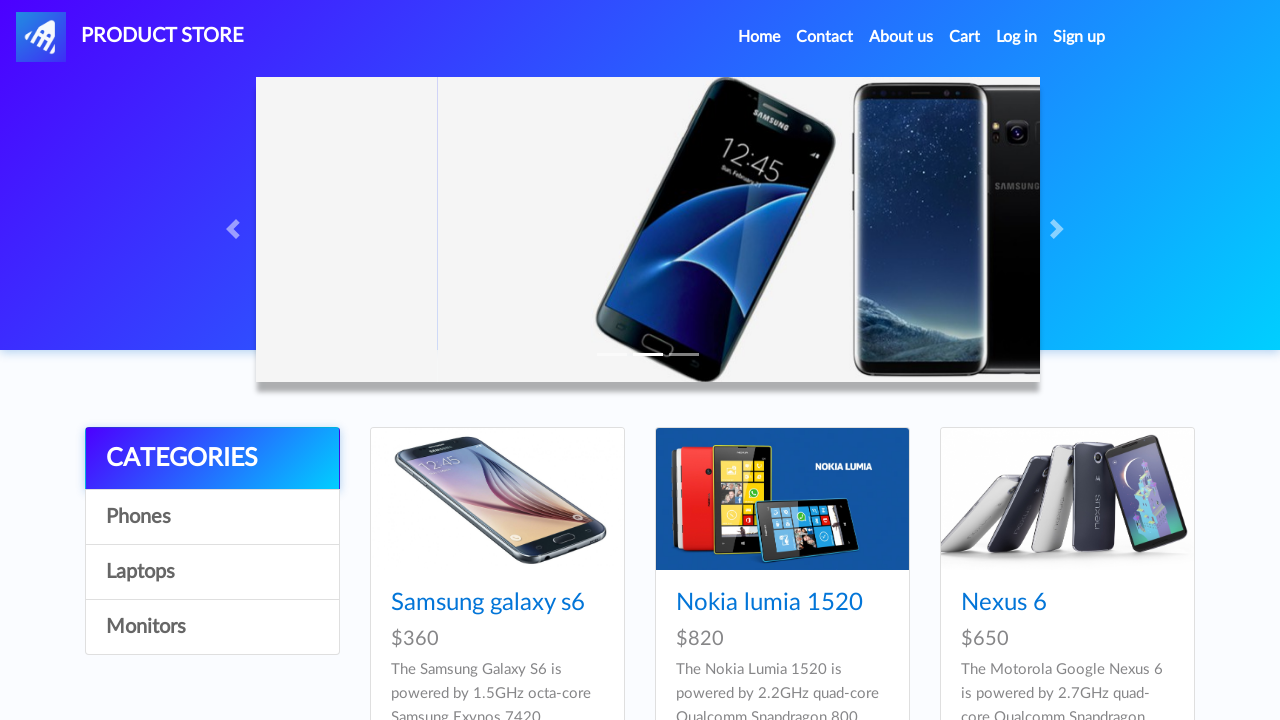

Waited 2 seconds for account creation to complete and success message to display
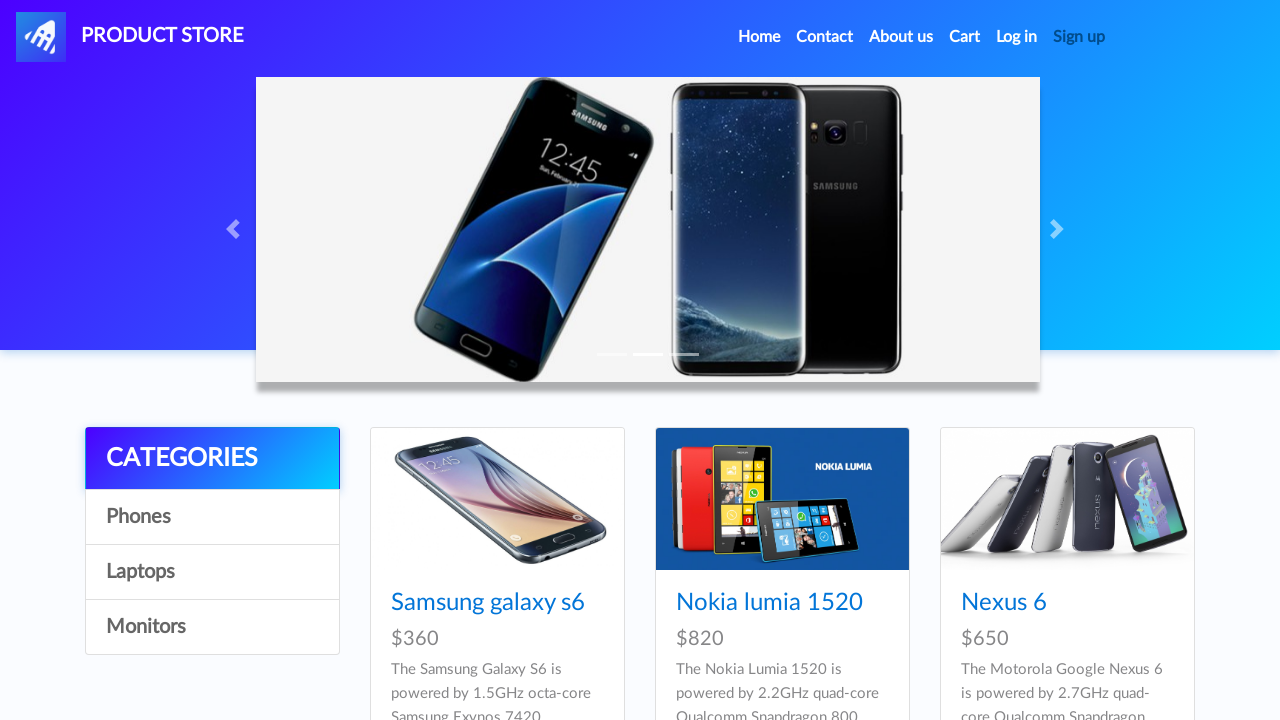

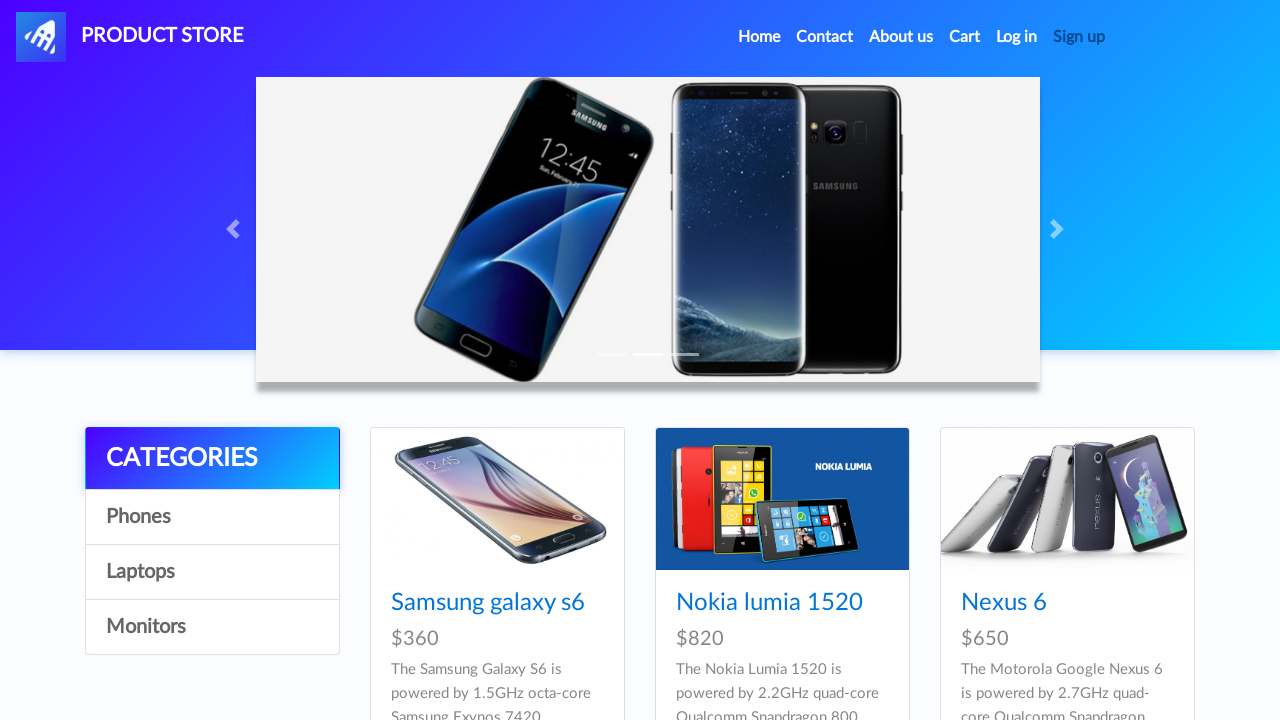